Tests browser navigation by navigating between two pages using back and forward buttons

Starting URL: https://www.selenium.dev/selenium/web/web-form.html

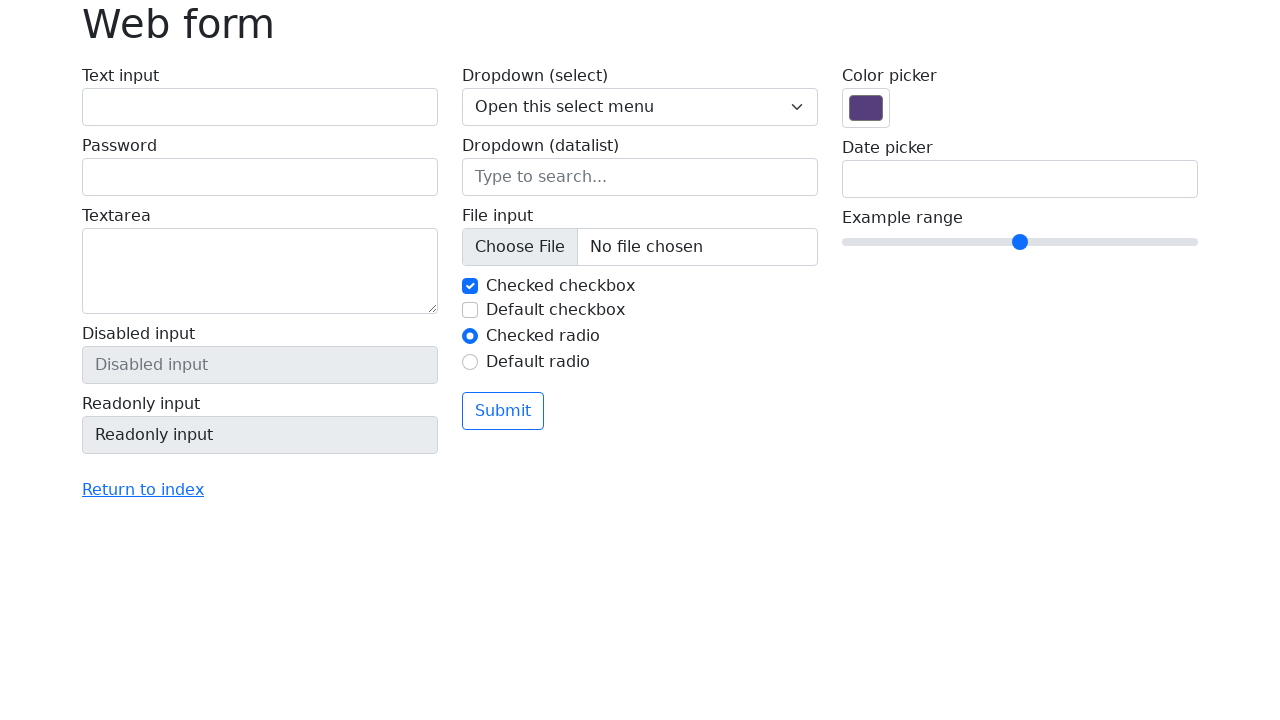

Navigated to index page
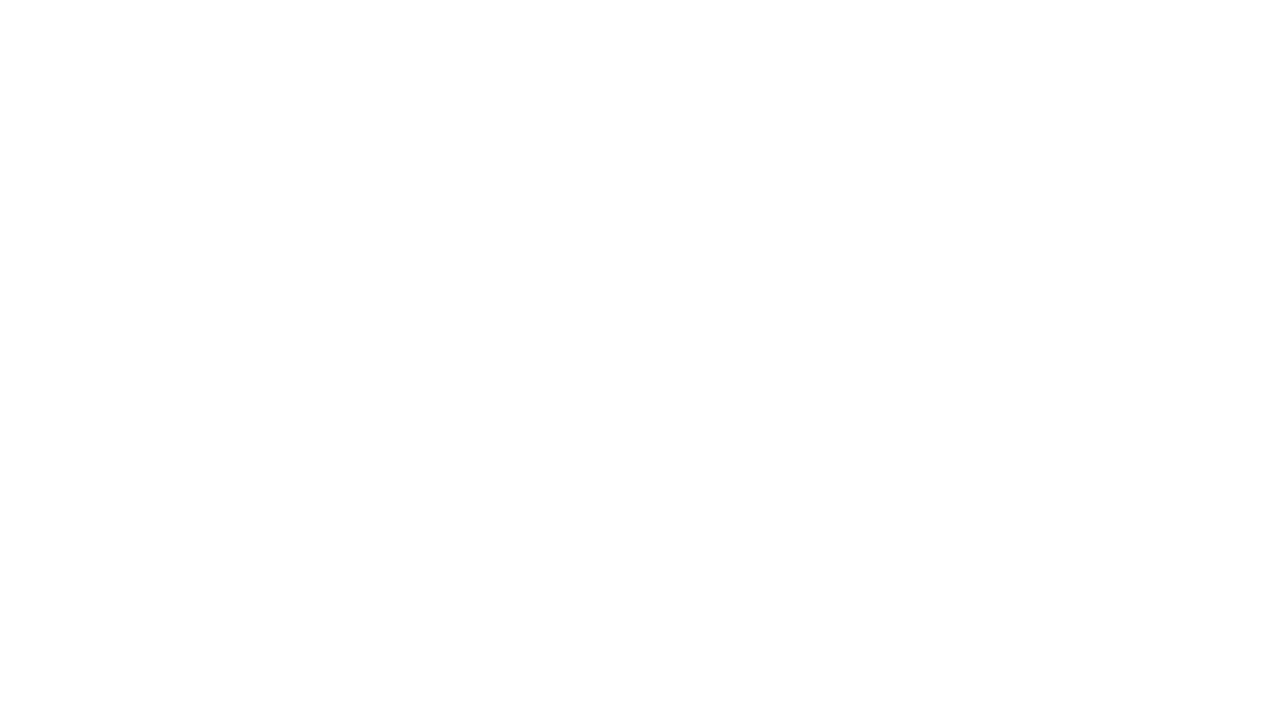

Verified page title is 'Index of Available Pages'
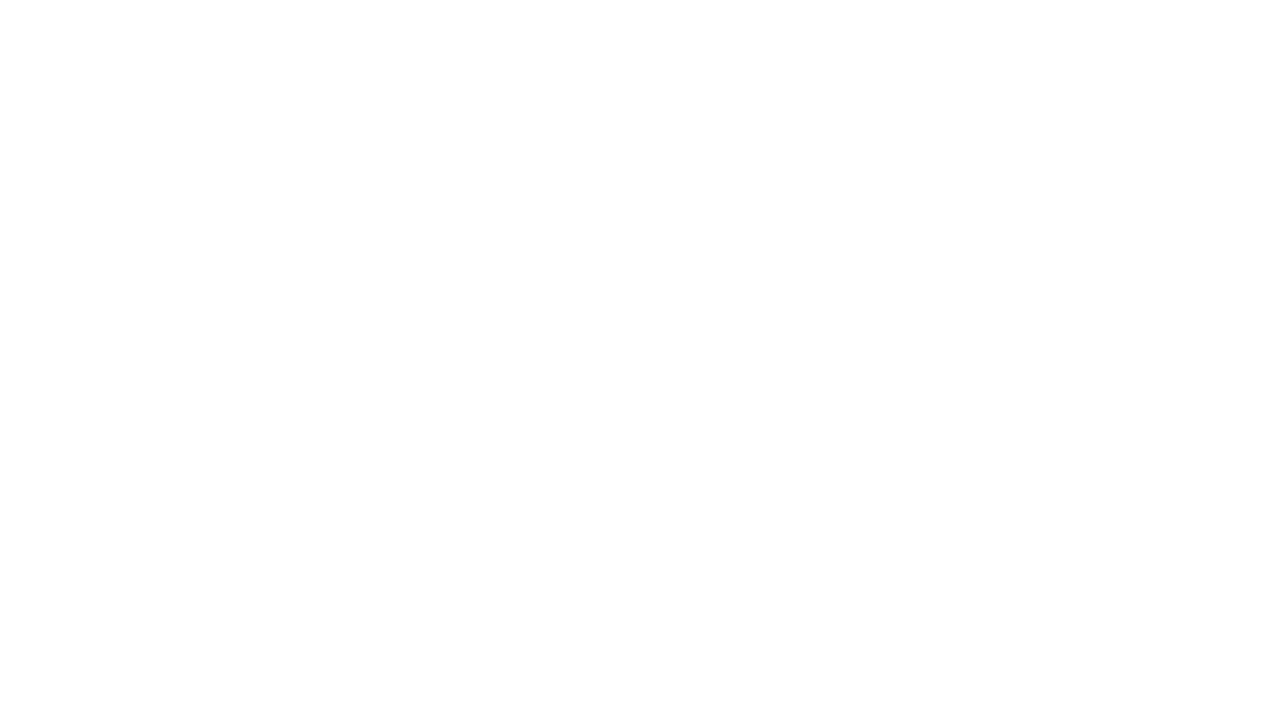

Navigated back to original page using back button
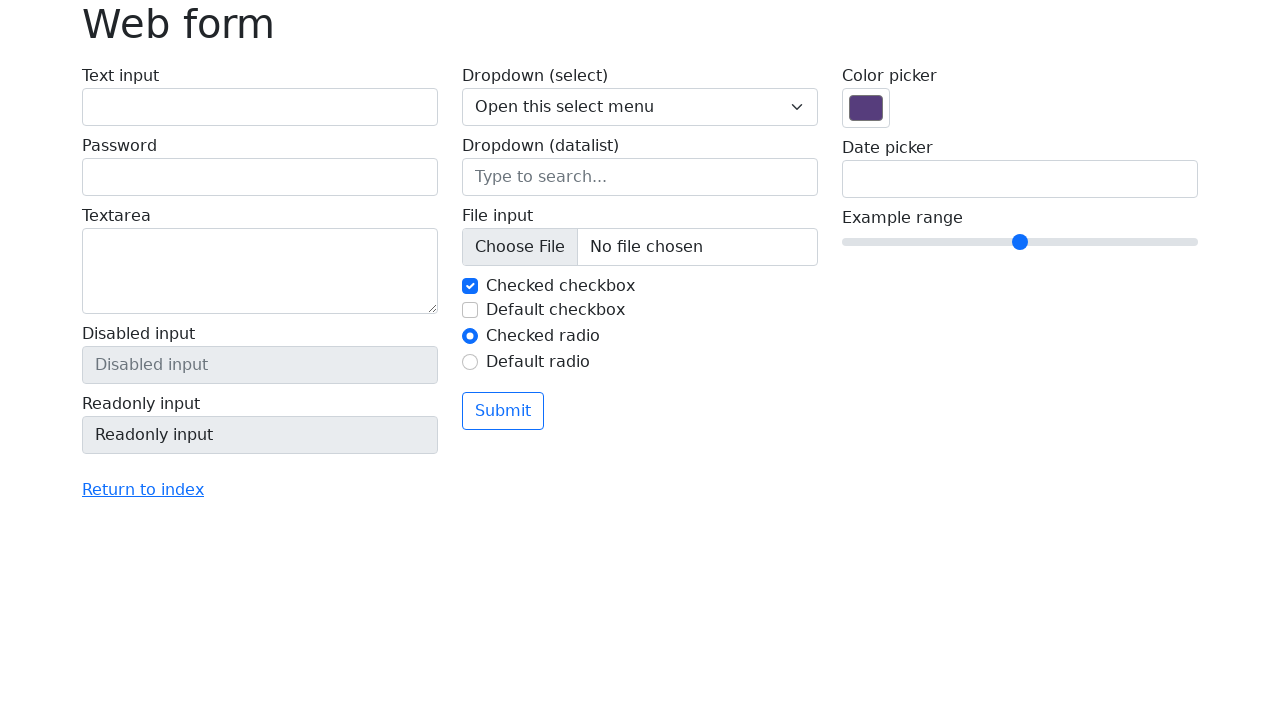

Verified page title is 'Web form'
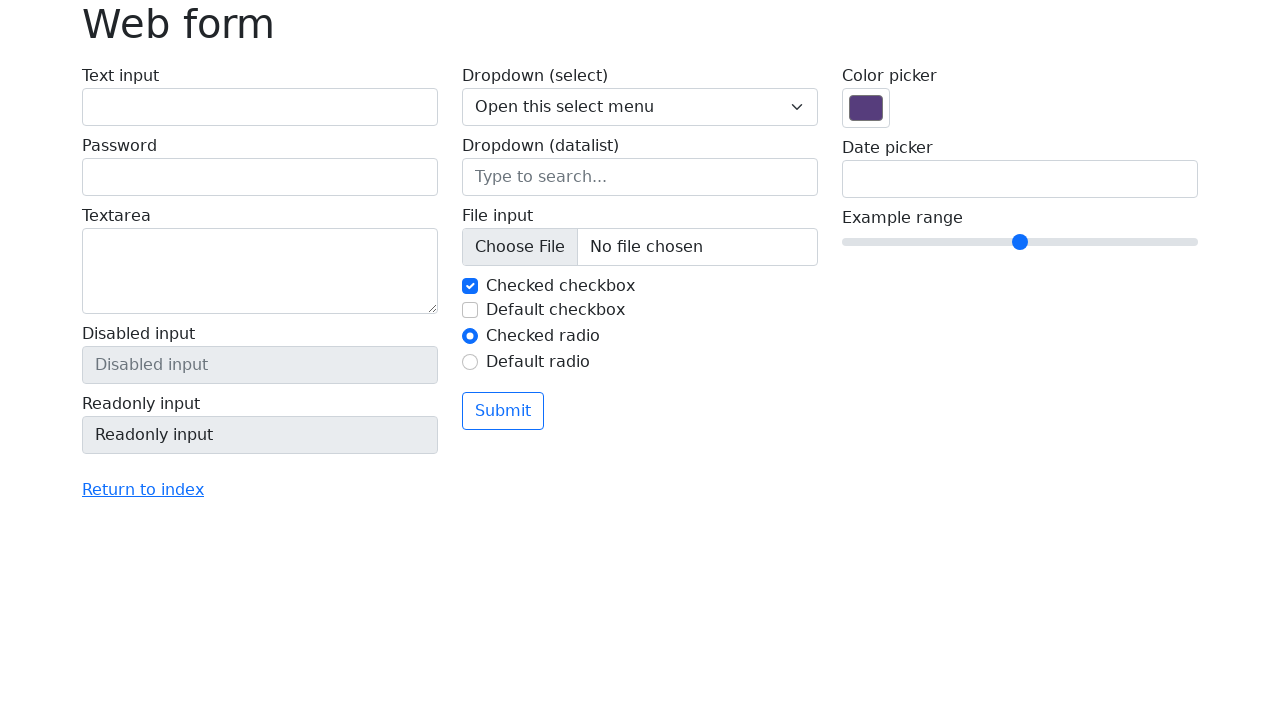

Navigated forward to index page using forward button
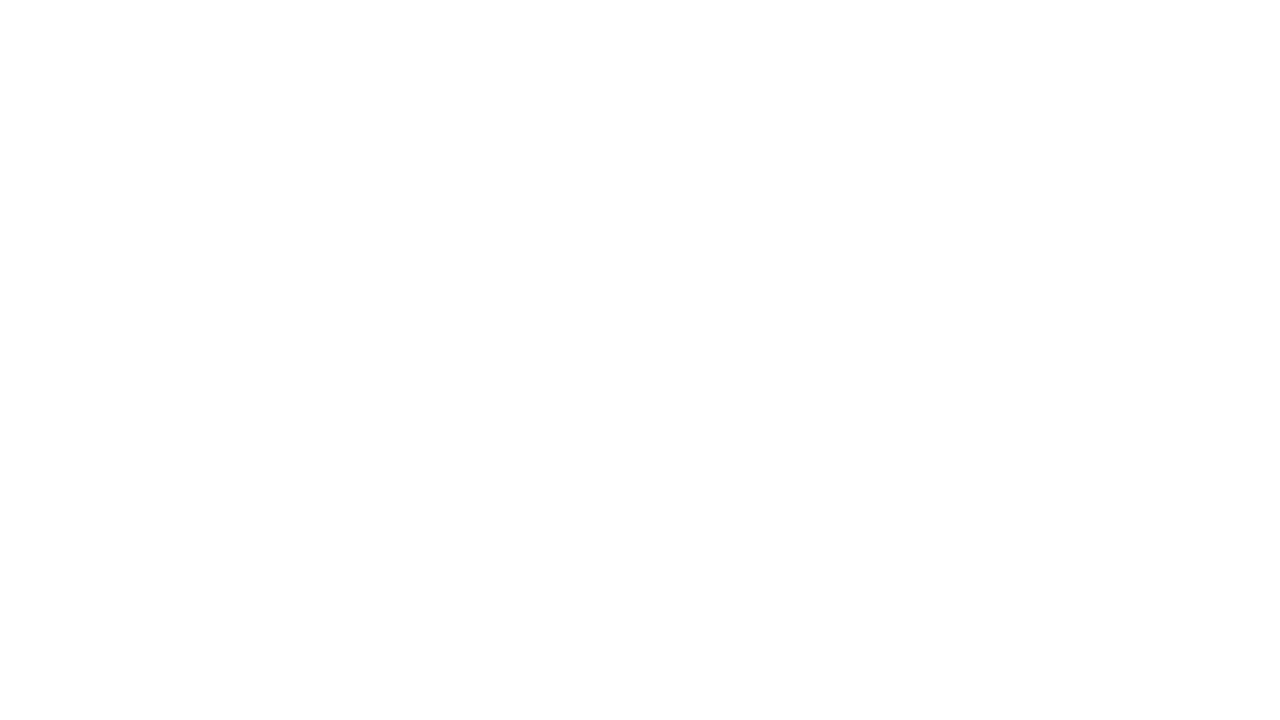

Verified page title is 'Index of Available Pages' after forward navigation
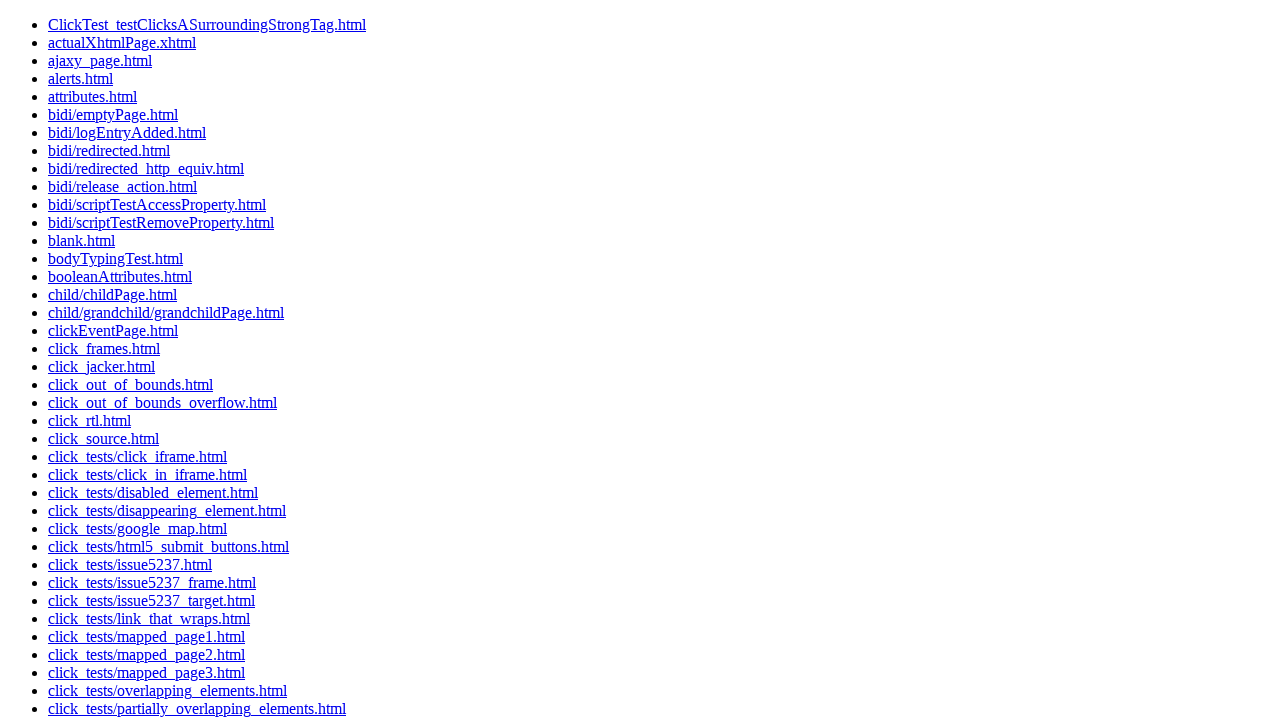

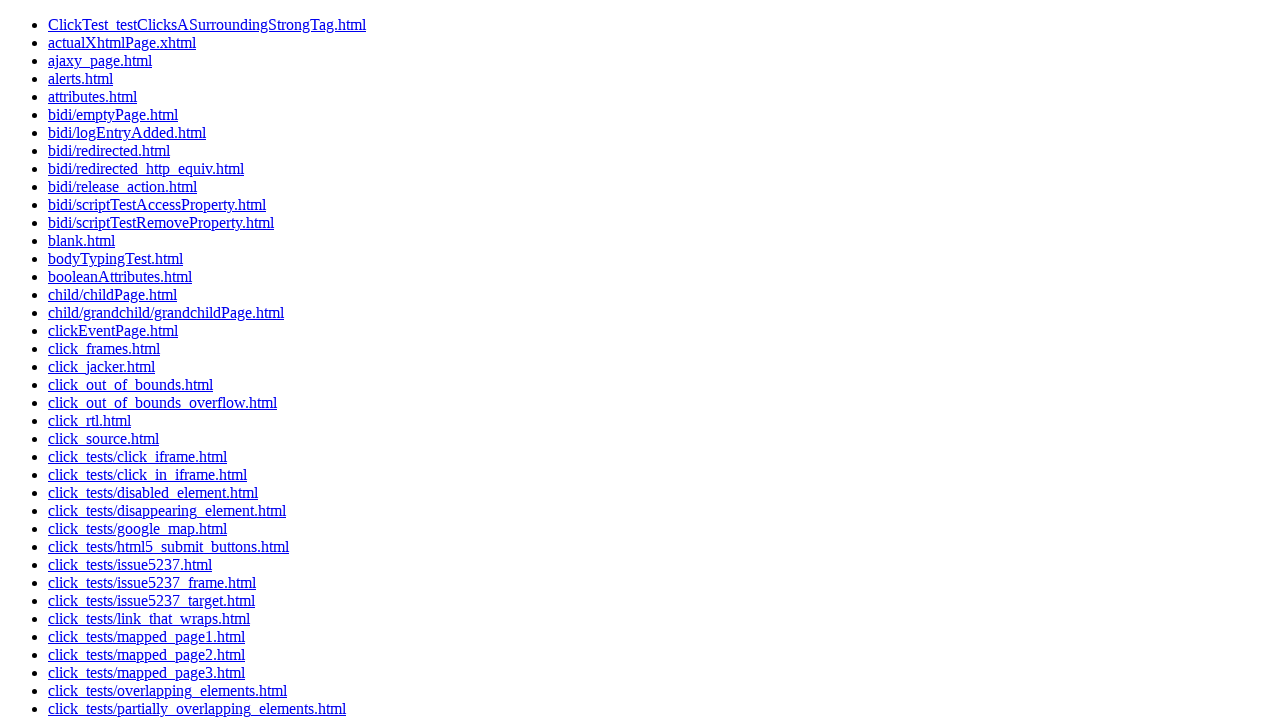